Tests a student registration form by filling in personal details (name, email, gender, phone), date of birth, subjects, hobbies, and address, then submits the form and verifies the submitted data appears in a confirmation table.

Starting URL: https://demoqa.com/automation-practice-form

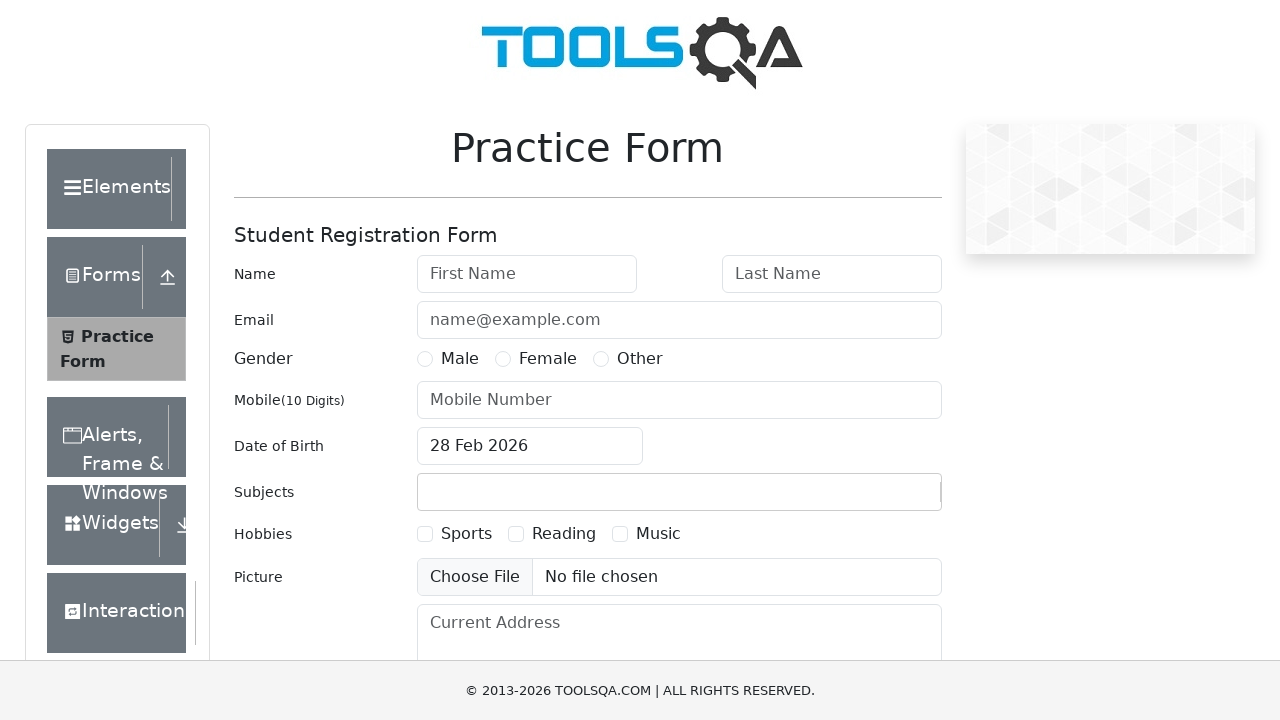

Removed ad overlays from page
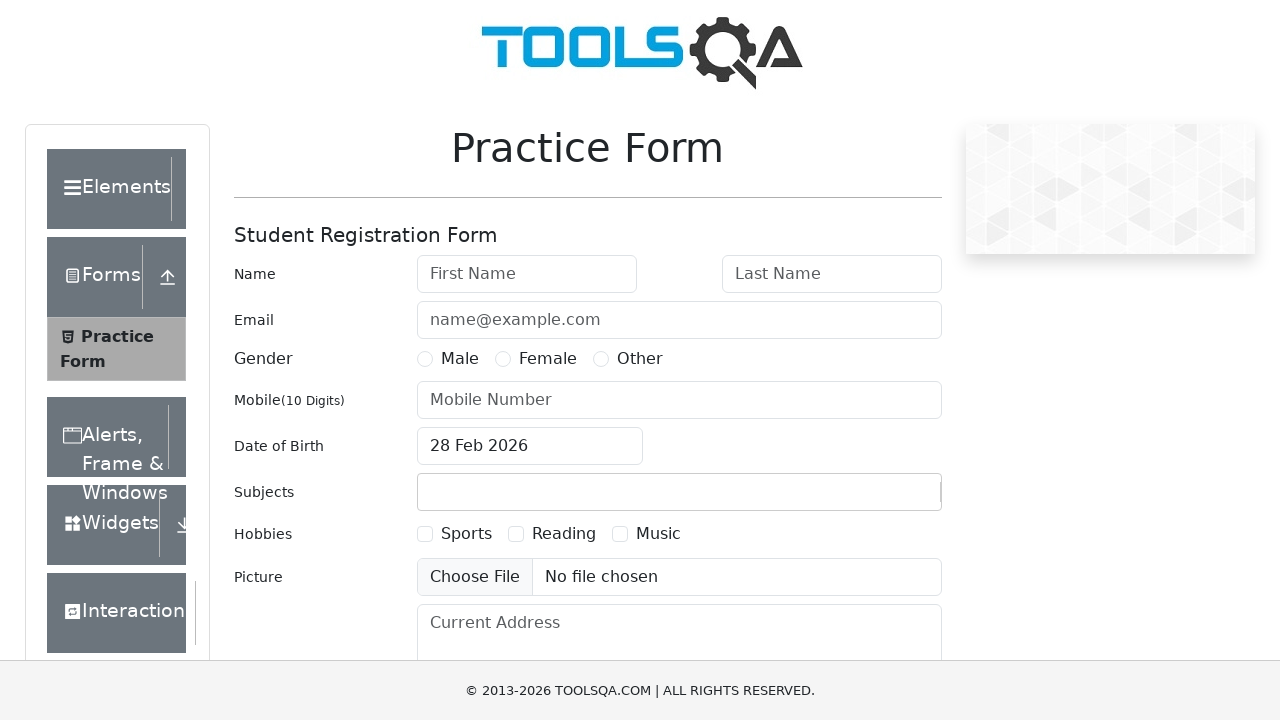

Filled first name field with 'Michael' on #firstName
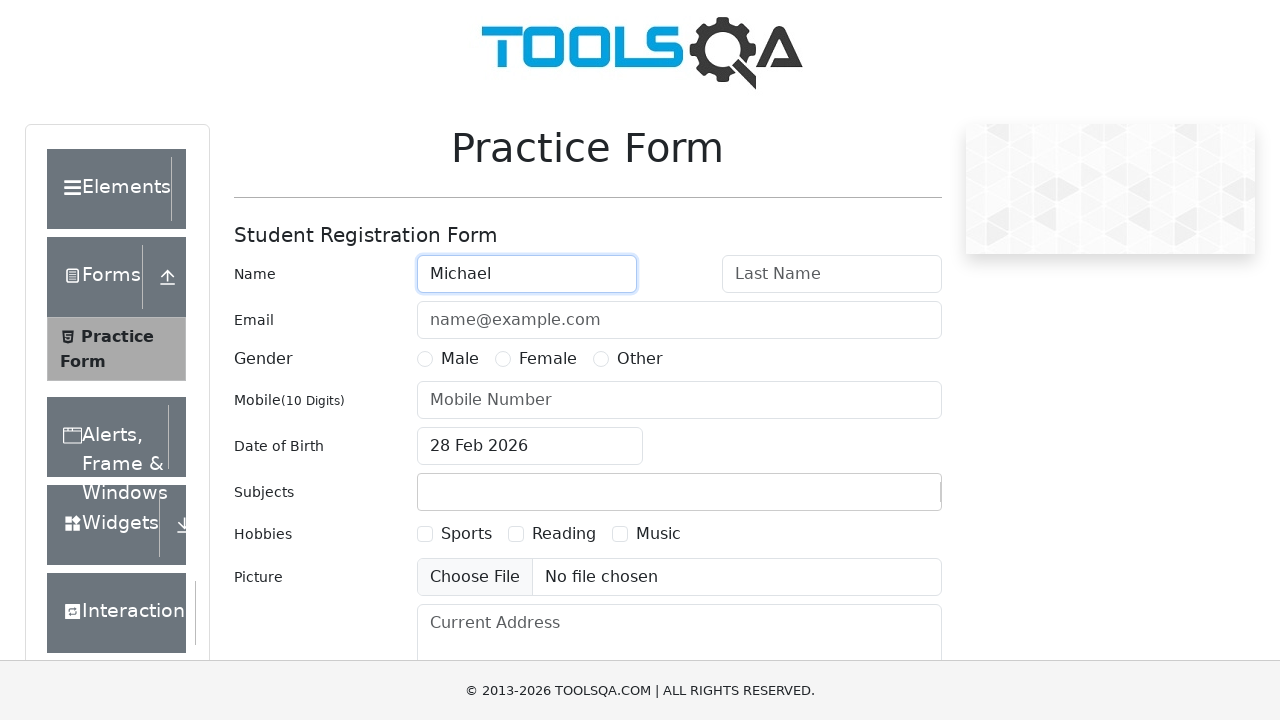

Filled last name field with 'Johnson' on #lastName
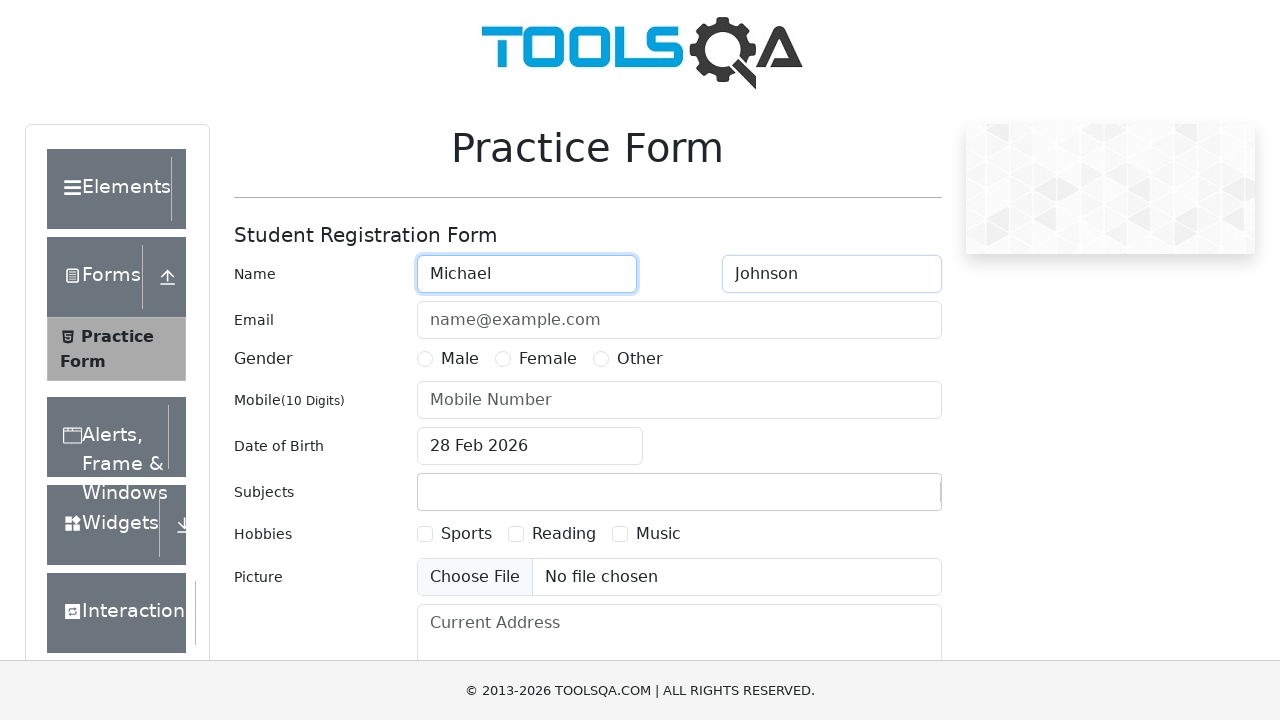

Filled email field with 'michael.johnson@testmail.com' on #userEmail
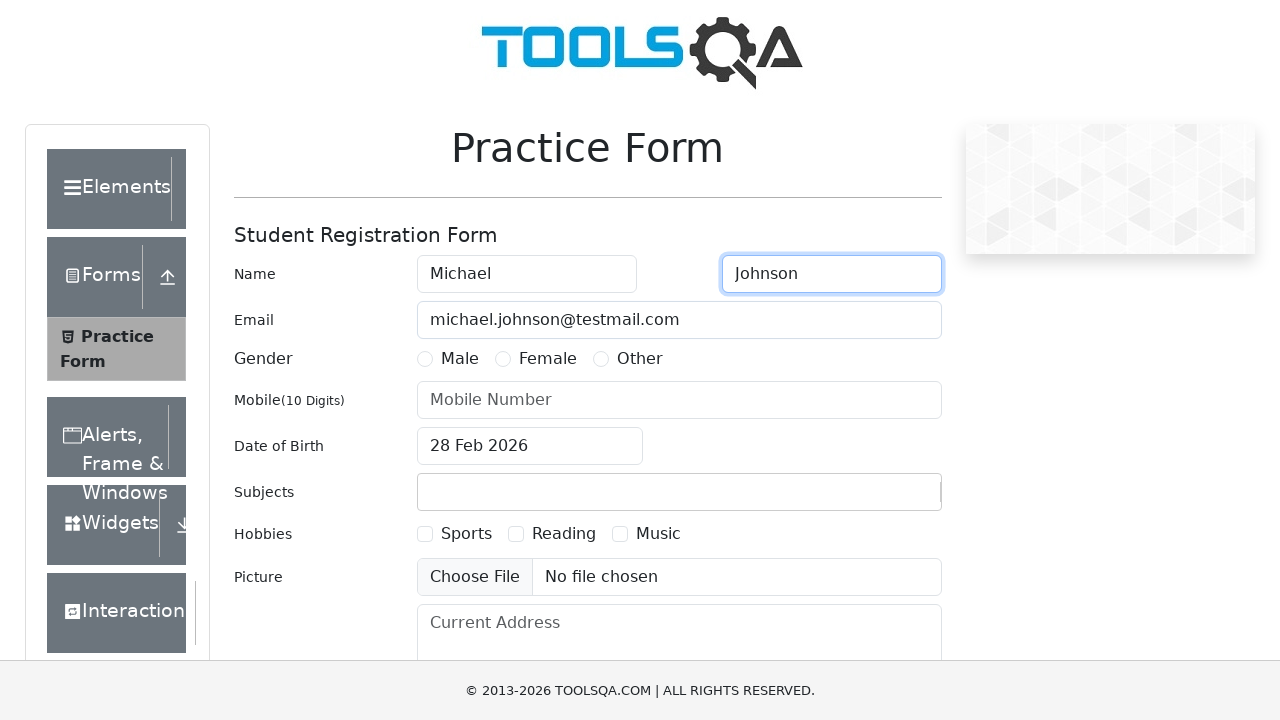

Selected Male gender option at (460, 359) on [for="gender-radio-1"]
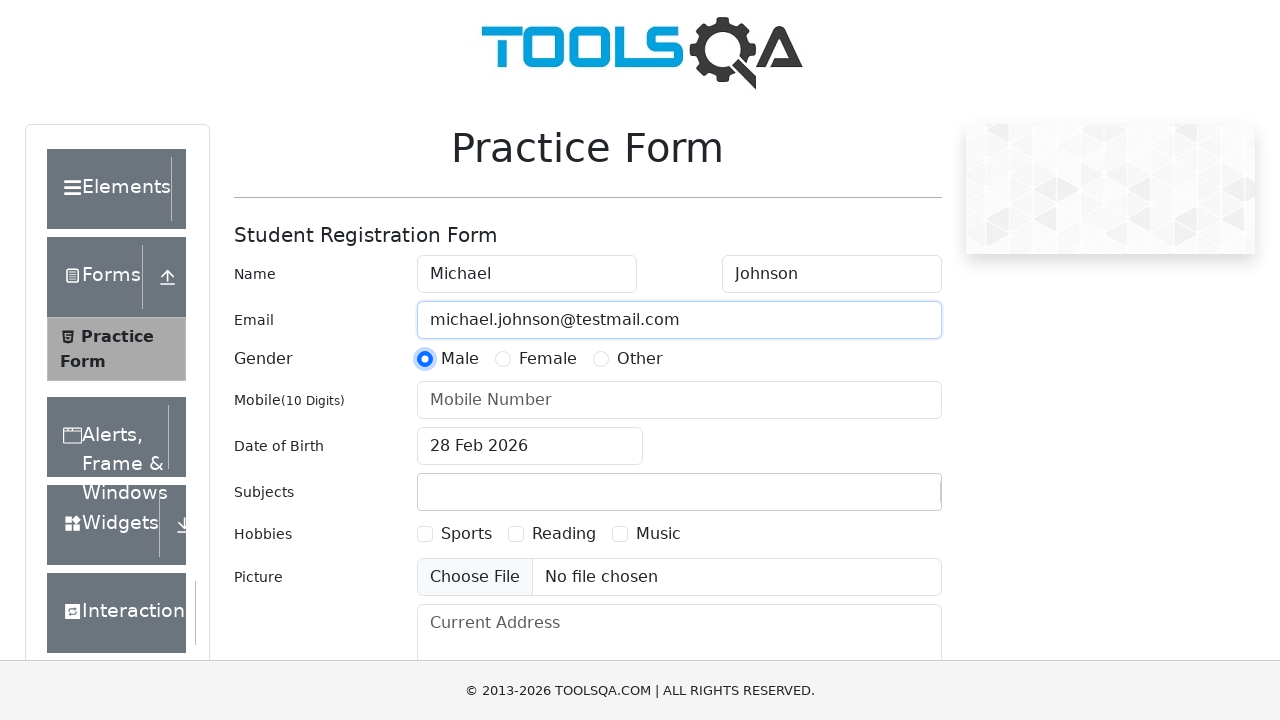

Filled phone number field with '5551234567' on #userNumber
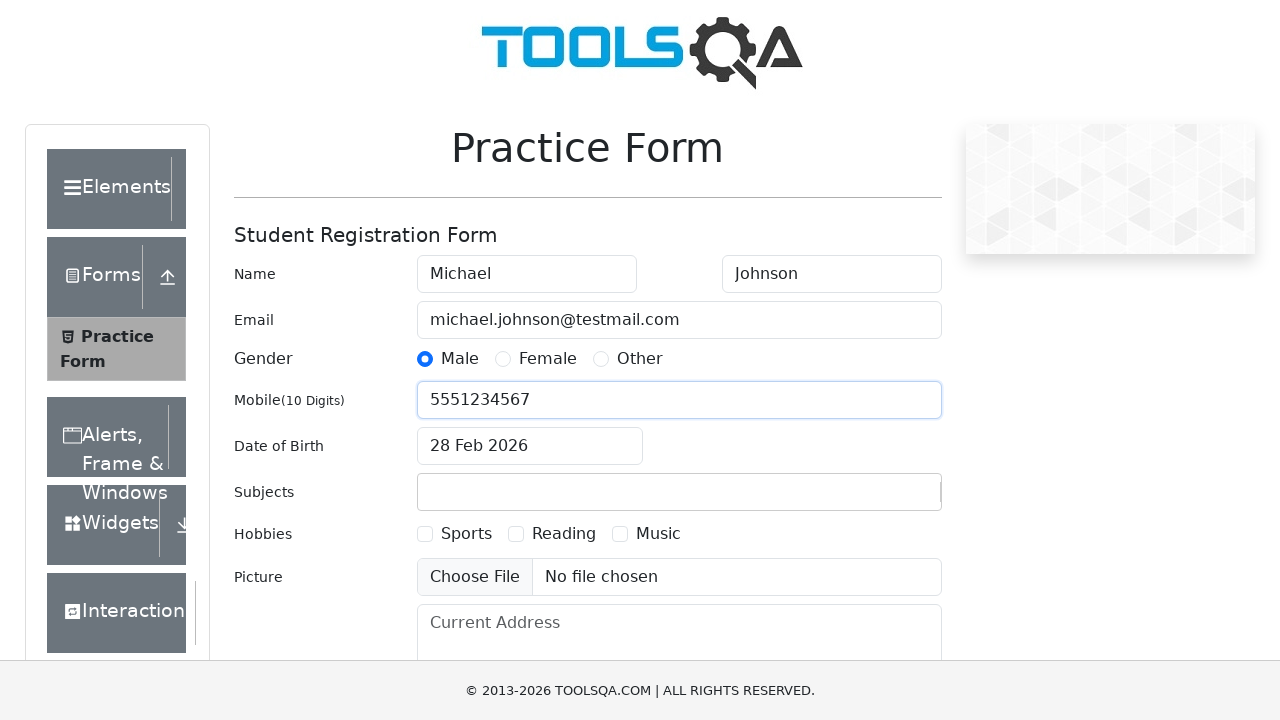

Clicked date of birth input field at (530, 446) on #dateOfBirthInput
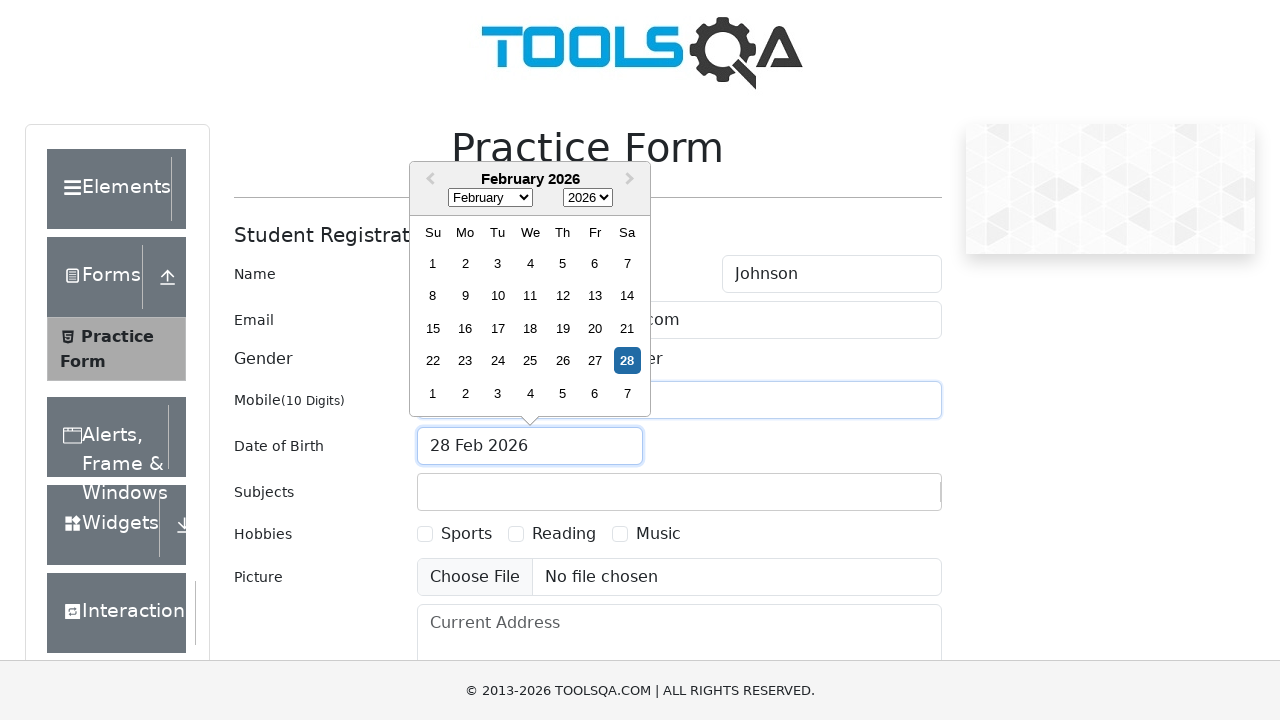

Selected birth year 1995 on .react-datepicker__year-select
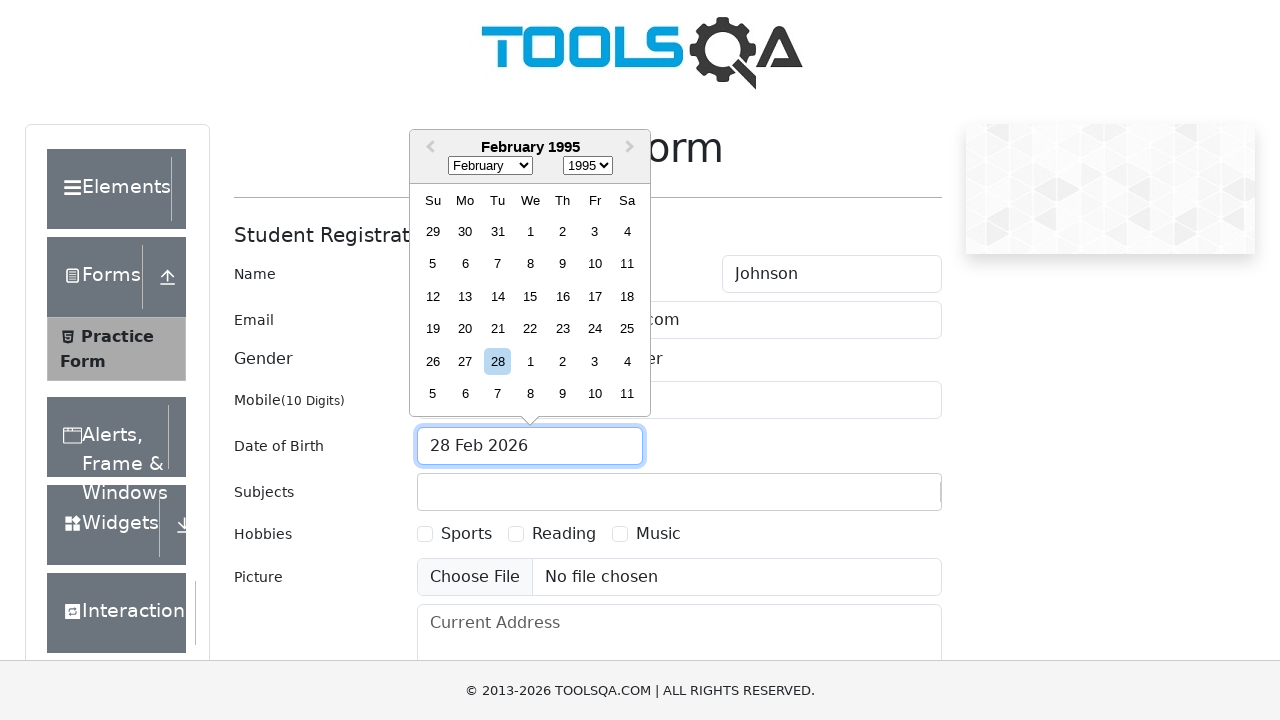

Selected birth month March on .react-datepicker__month-select
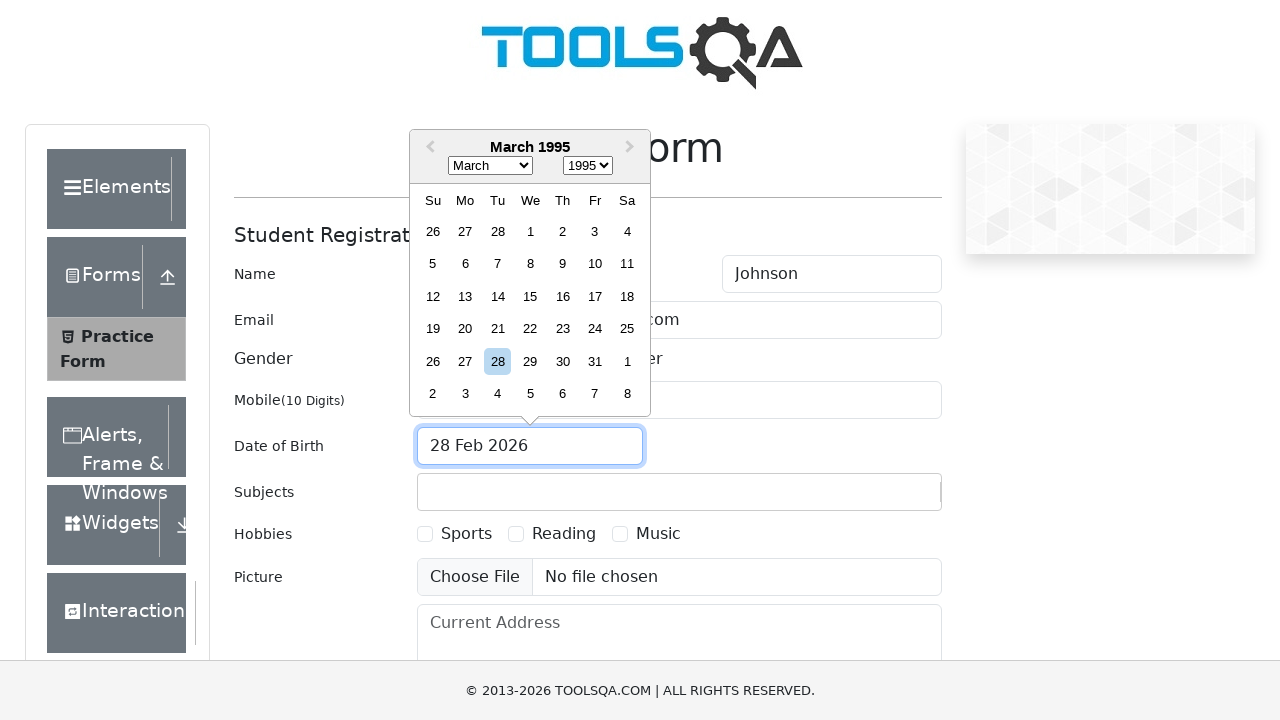

Selected birth day 15 at (530, 296) on .react-datepicker__day--015:not(.react-datepicker__day--outside-month)
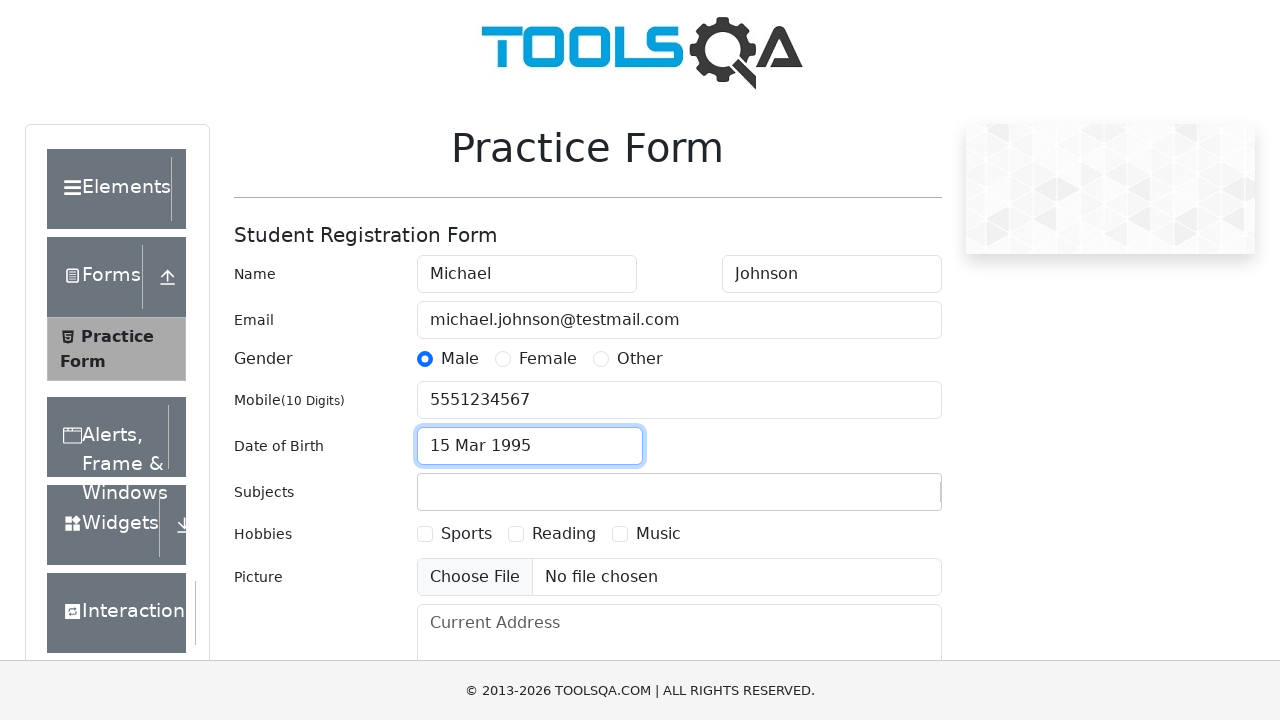

Filled subjects input with 'Maths' on #subjectsInput
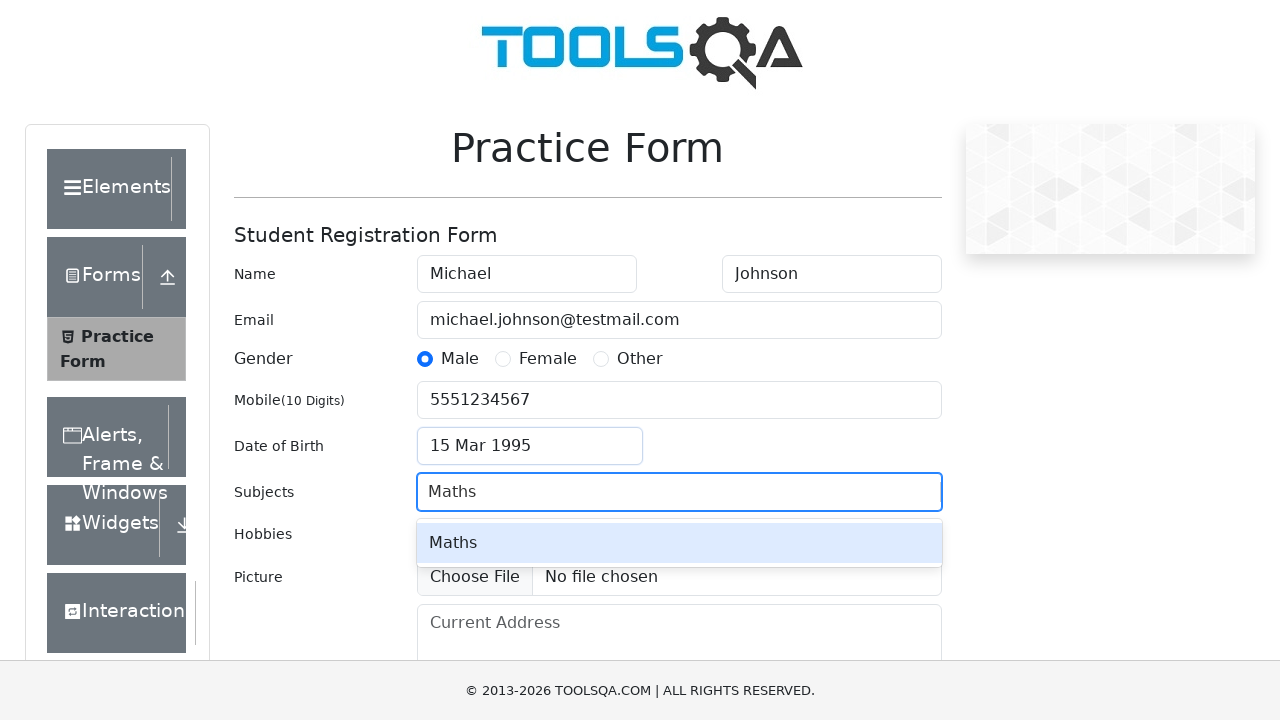

Pressed Enter to add Maths subject on #subjectsInput
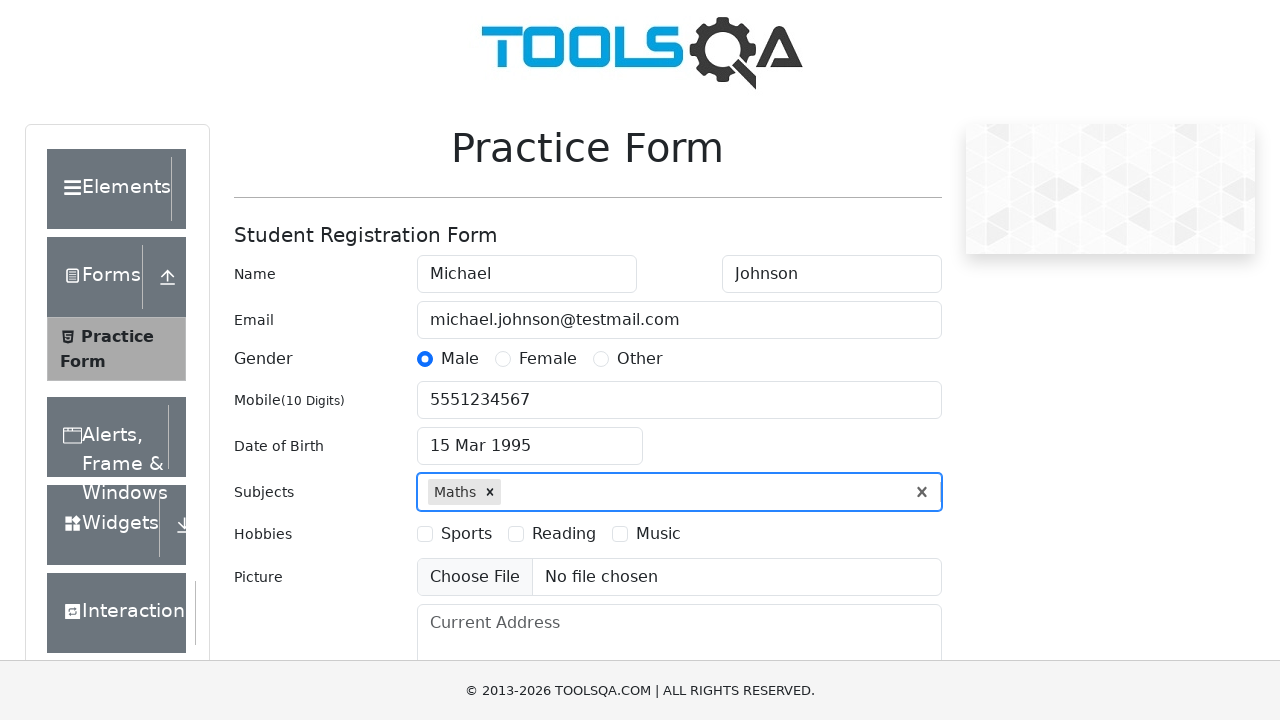

Filled subjects input with 'Computer Science' on #subjectsInput
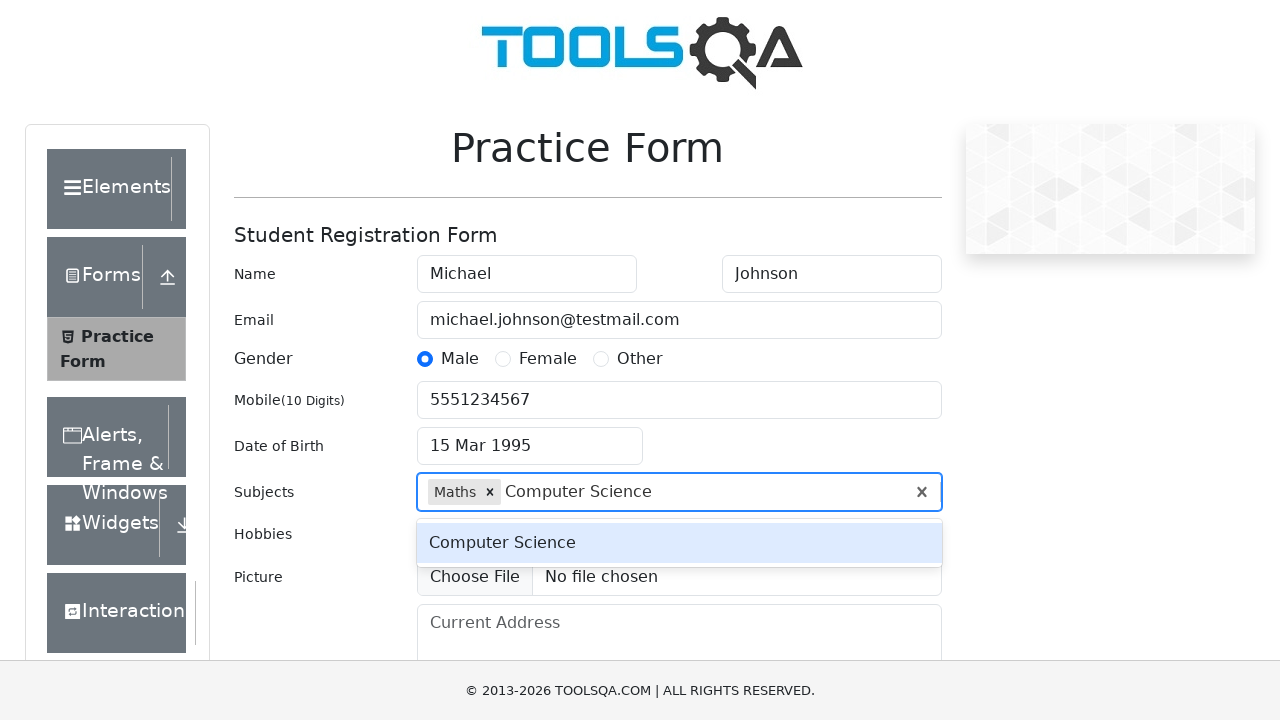

Pressed Enter to add Computer Science subject on #subjectsInput
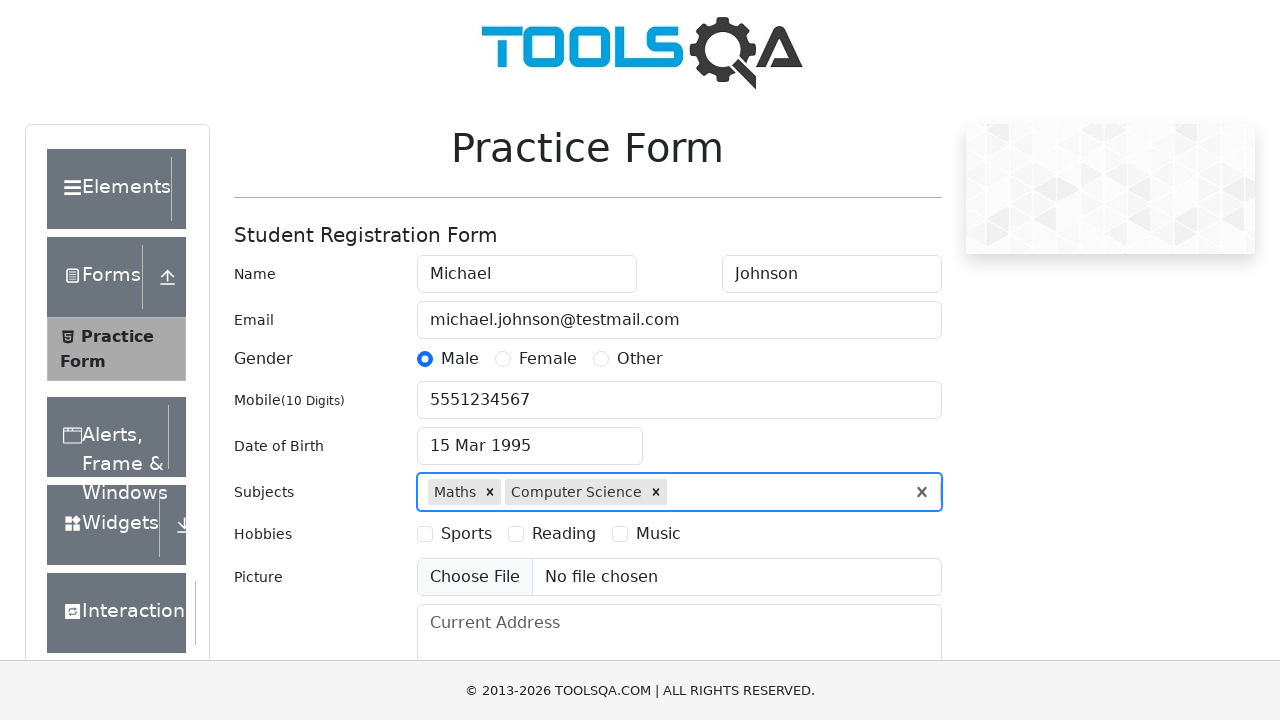

Selected Sports hobby at (466, 534) on [for="hobbies-checkbox-1"]
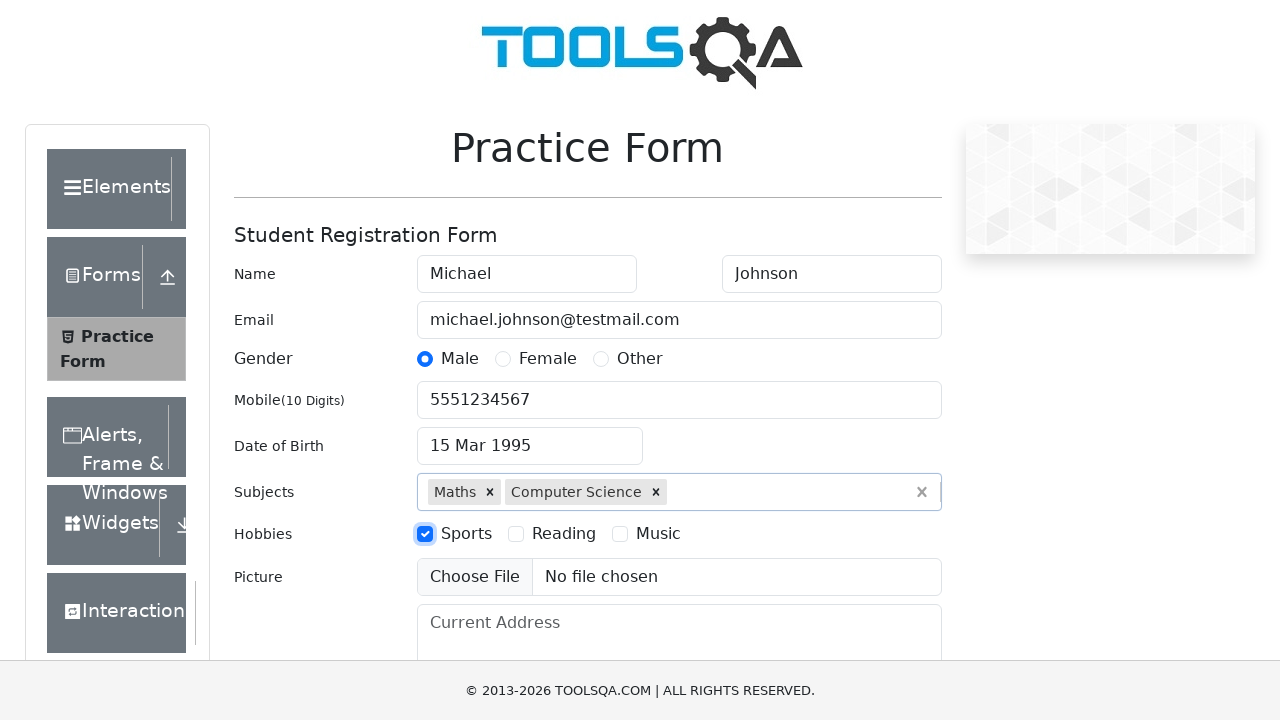

Selected Reading hobby at (564, 534) on [for="hobbies-checkbox-2"]
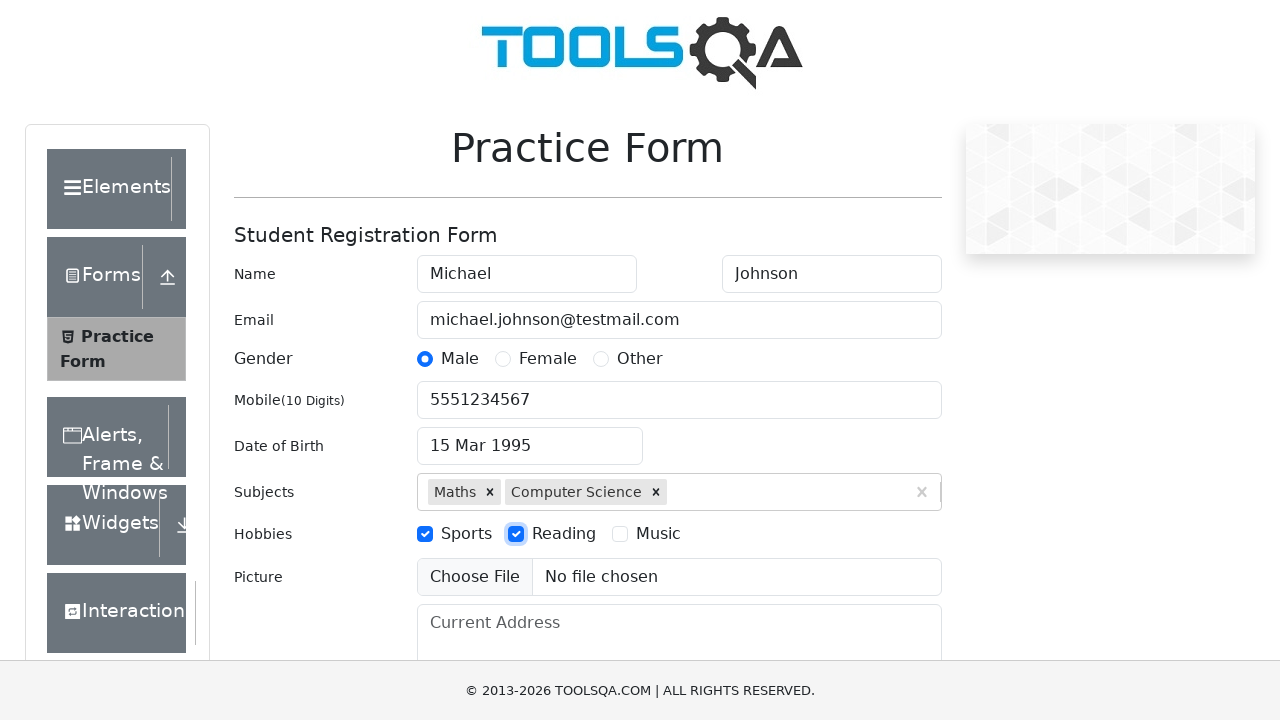

Filled current address field with '742 Evergreen Terrace, Springfield' on #currentAddress
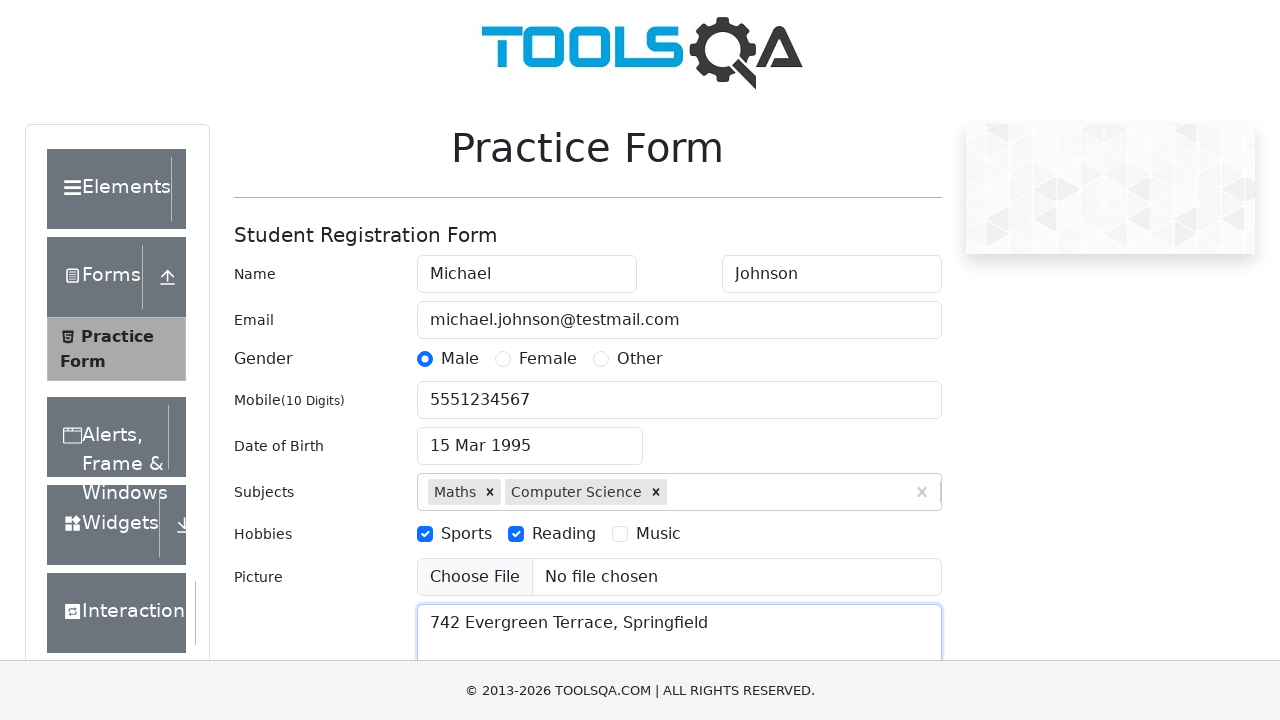

Filled state input with 'NCR' on #react-select-3-input
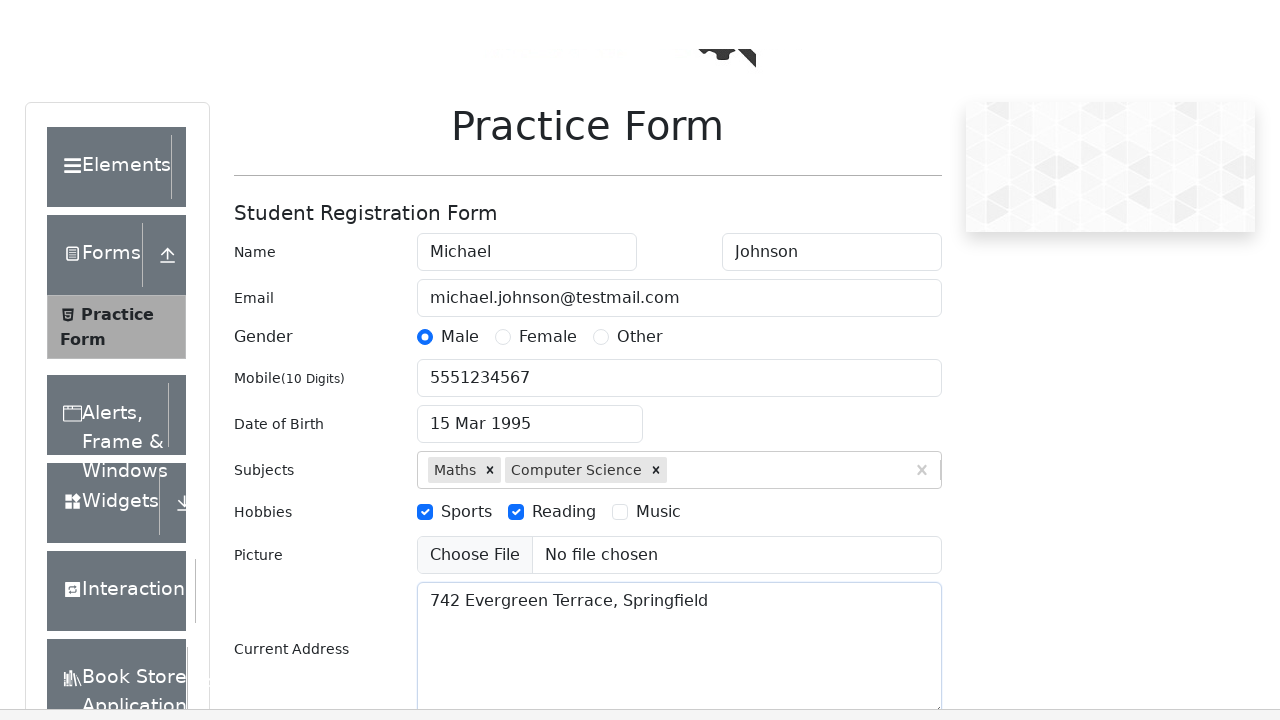

Pressed Enter to select NCR state on #react-select-3-input
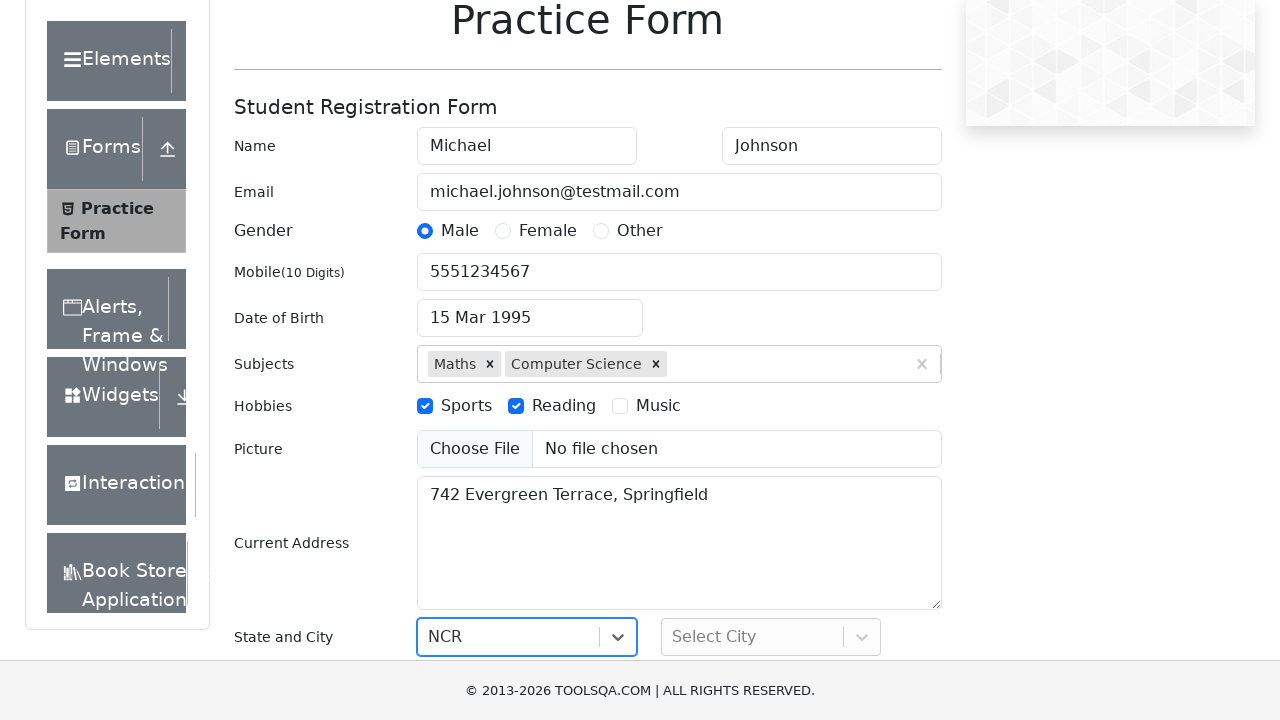

Filled city input with 'Delhi' on #react-select-4-input
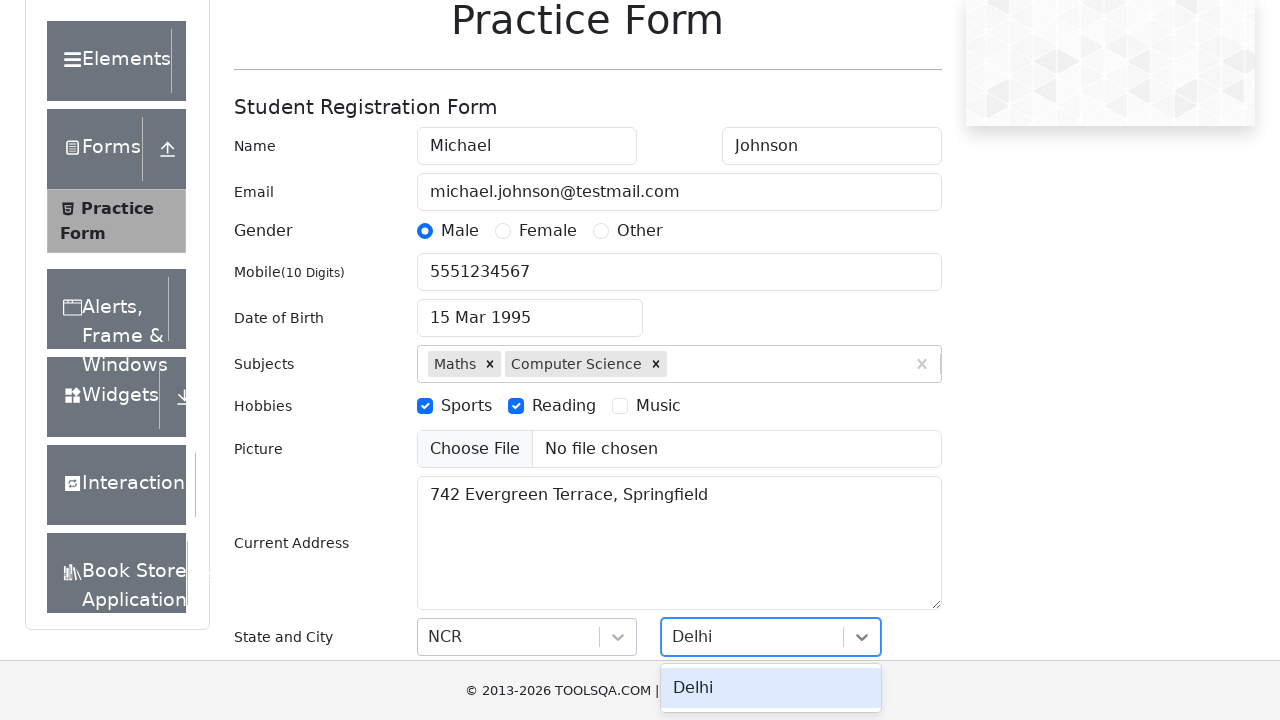

Pressed Enter to select Delhi city on #react-select-4-input
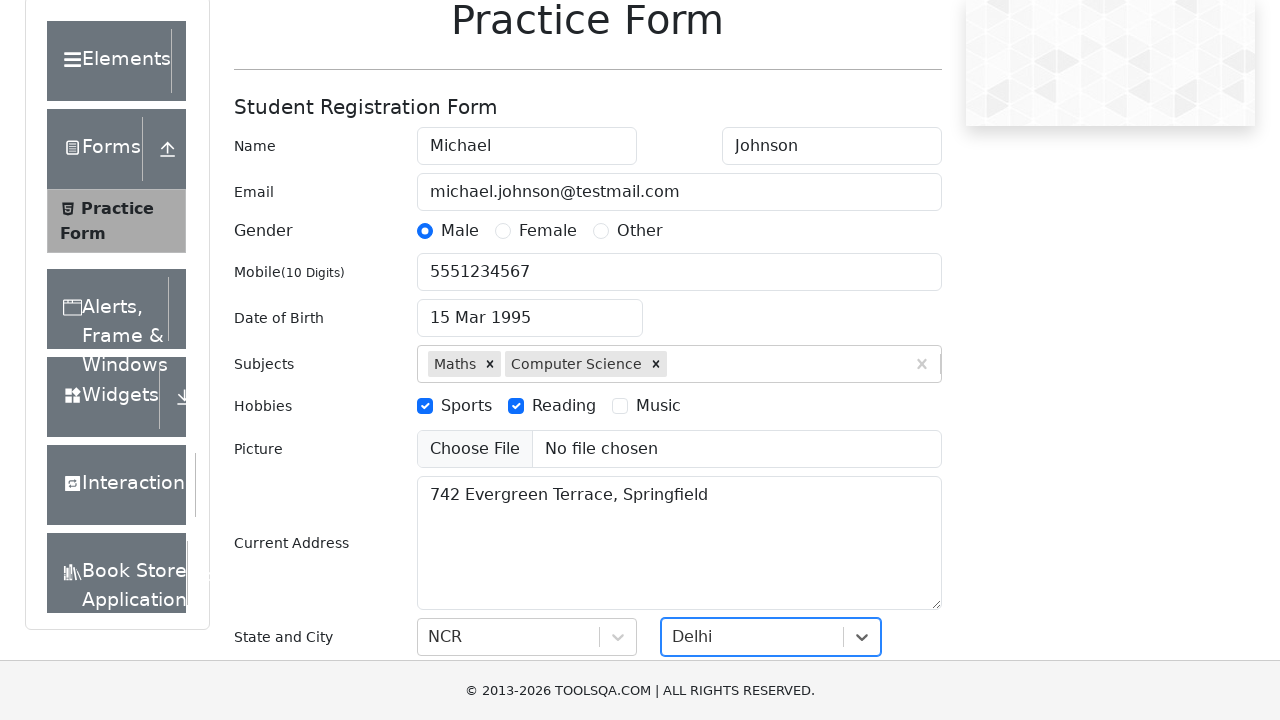

Pressed Enter on submit button to submit the form on #submit
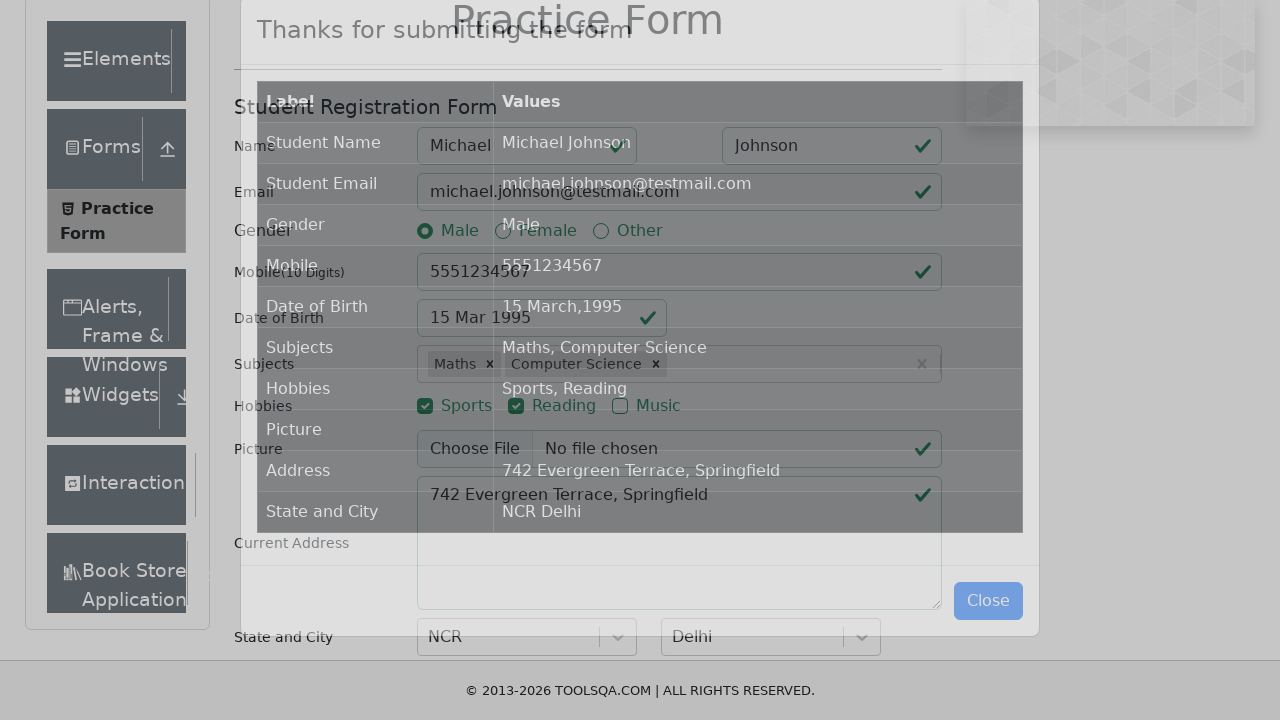

Waited for confirmation table to appear after form submission
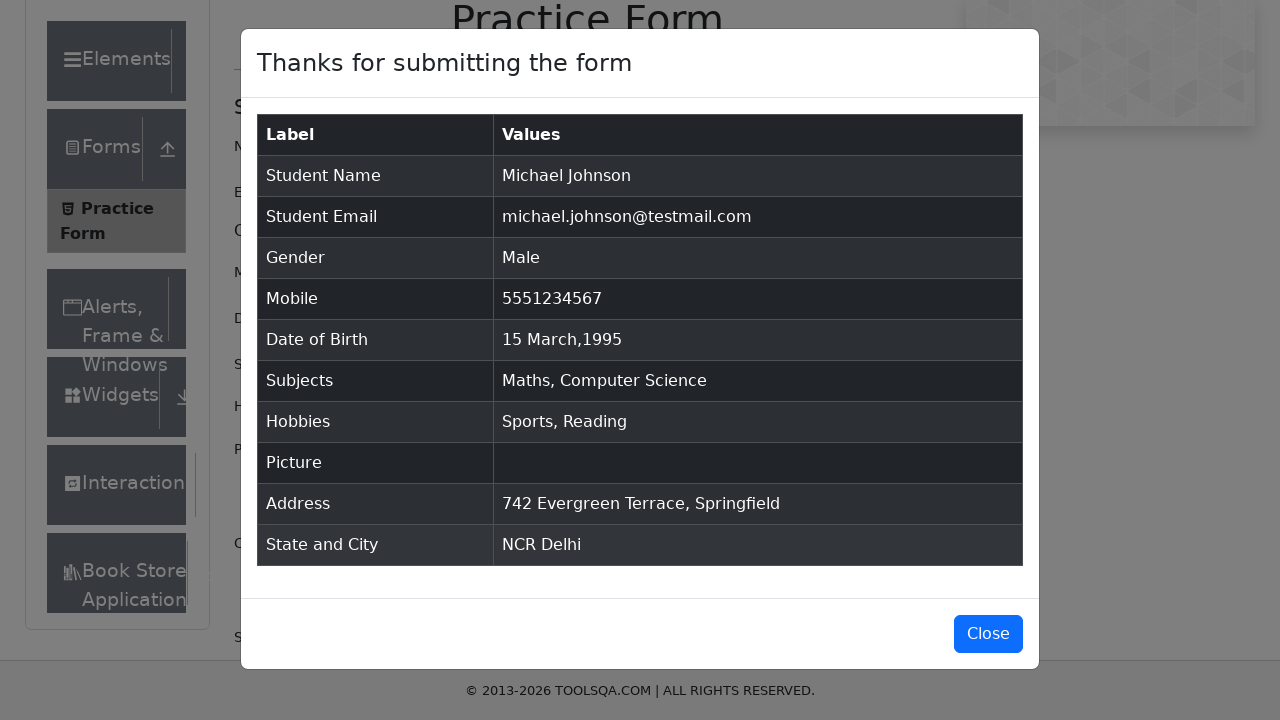

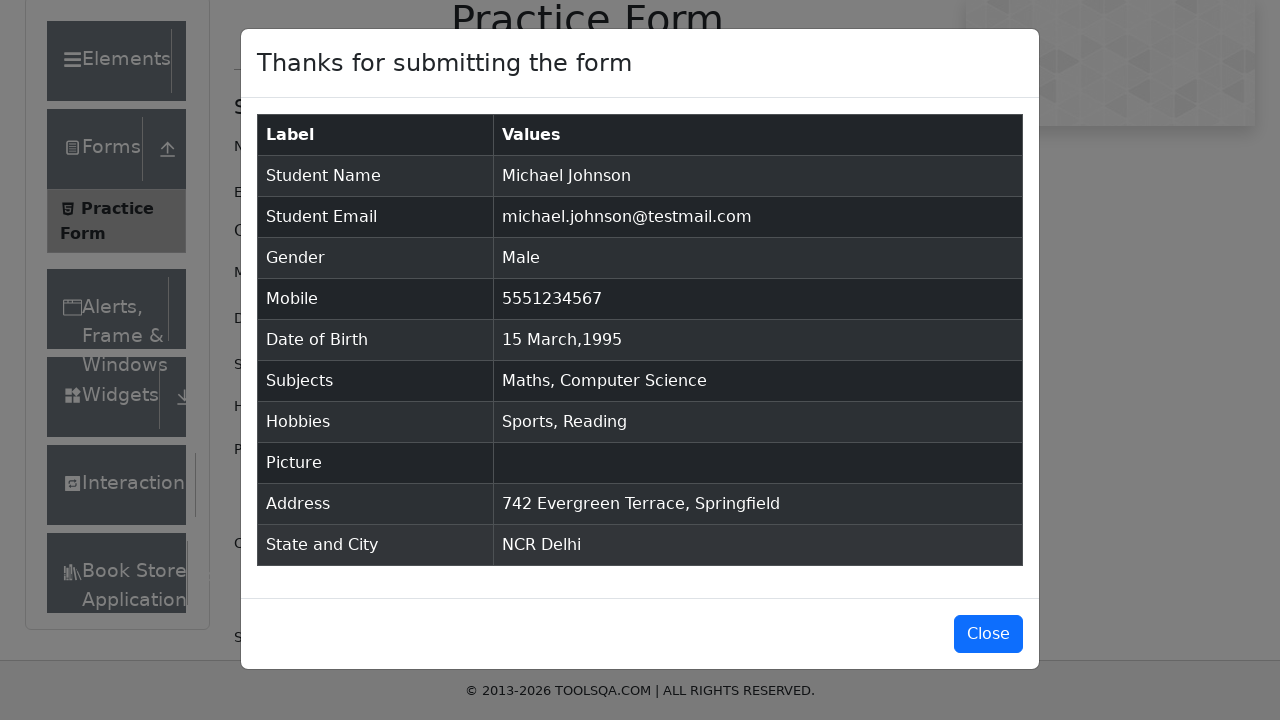